Tests page scrolling functionality by scrolling to the bottom of the page, returning to the top, and then scrolling horizontally.

Starting URL: http://www.cnblogs.com/yoyoketang/

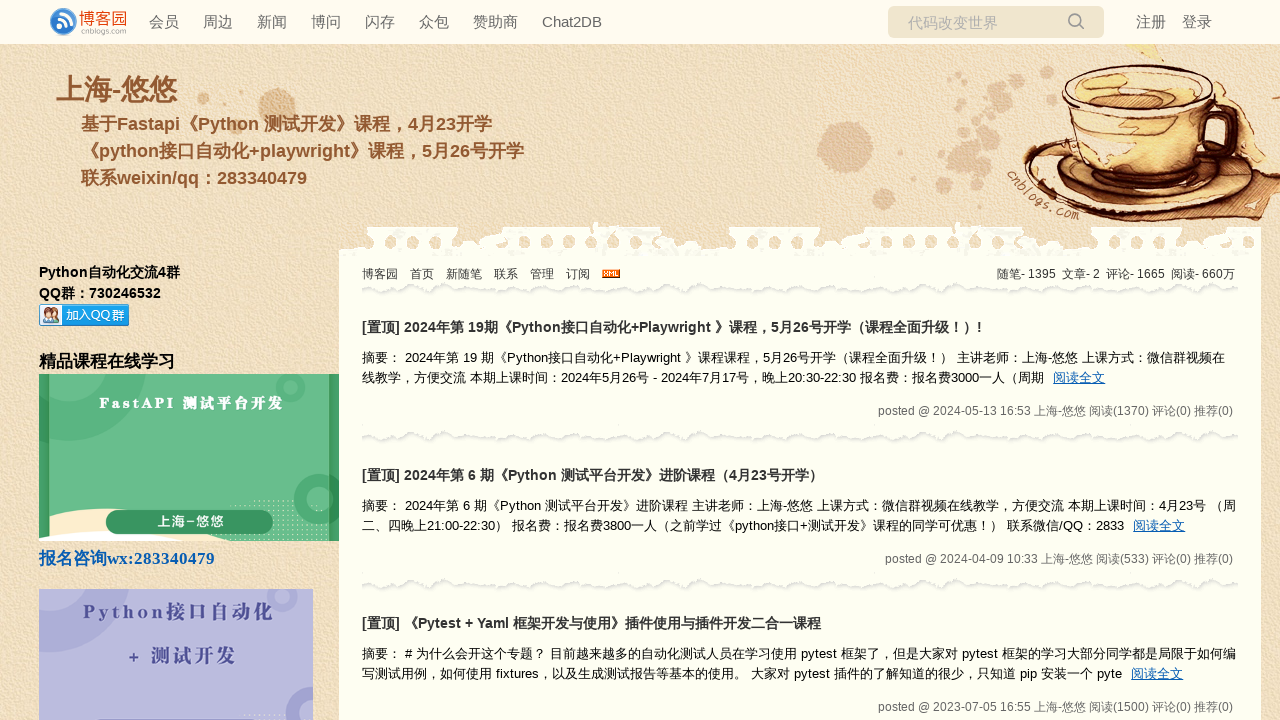

Scrolled to bottom of page
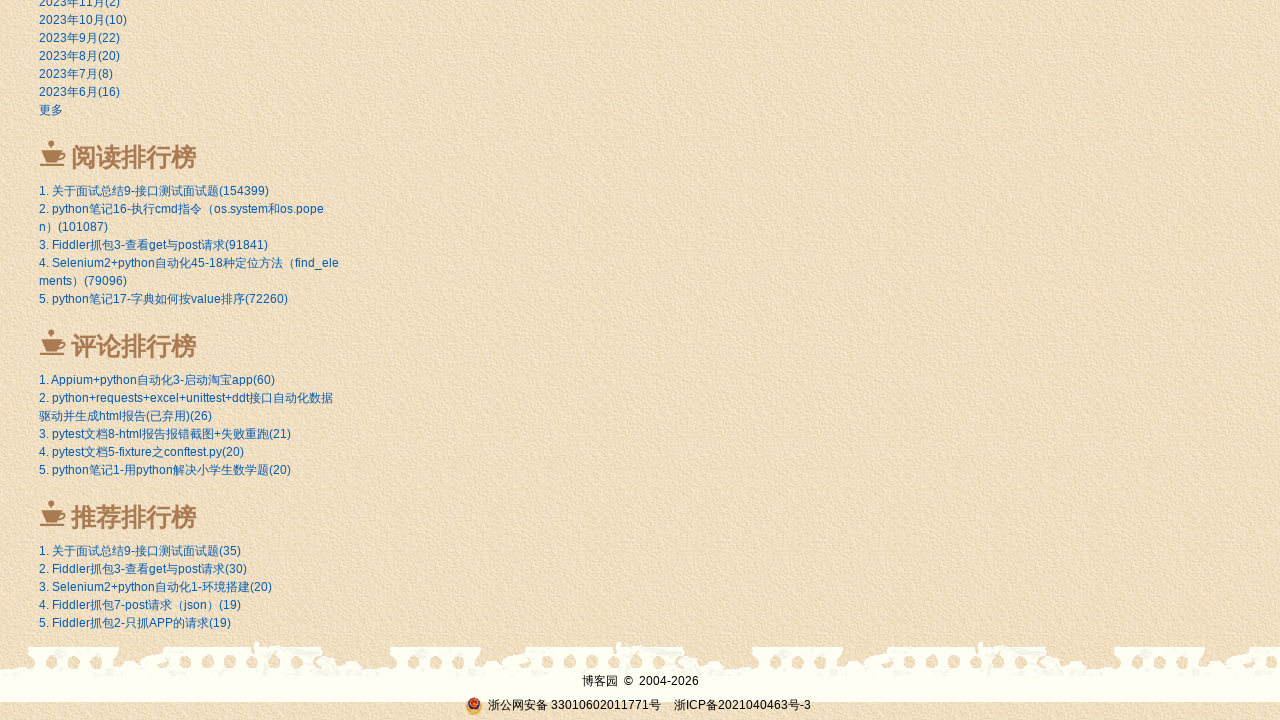

Waited 2 seconds after scrolling to bottom
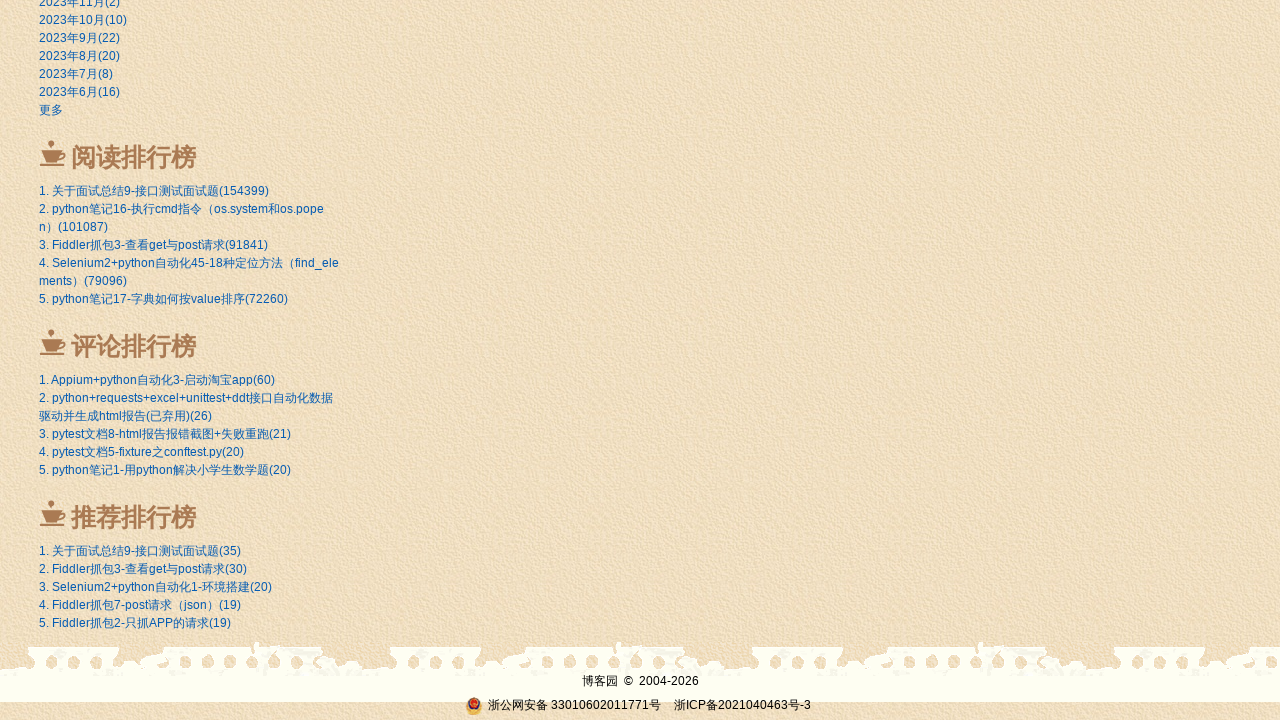

Scrolled back to top of page
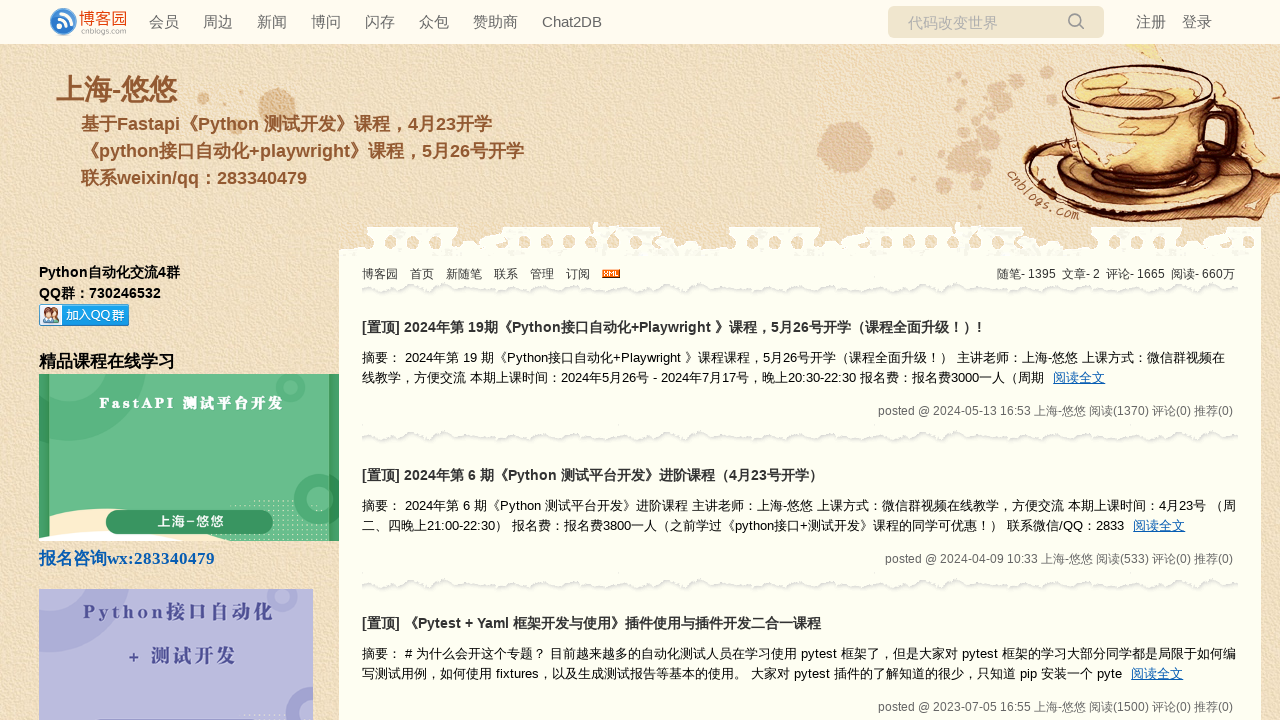

Waited 2 seconds after scrolling to top
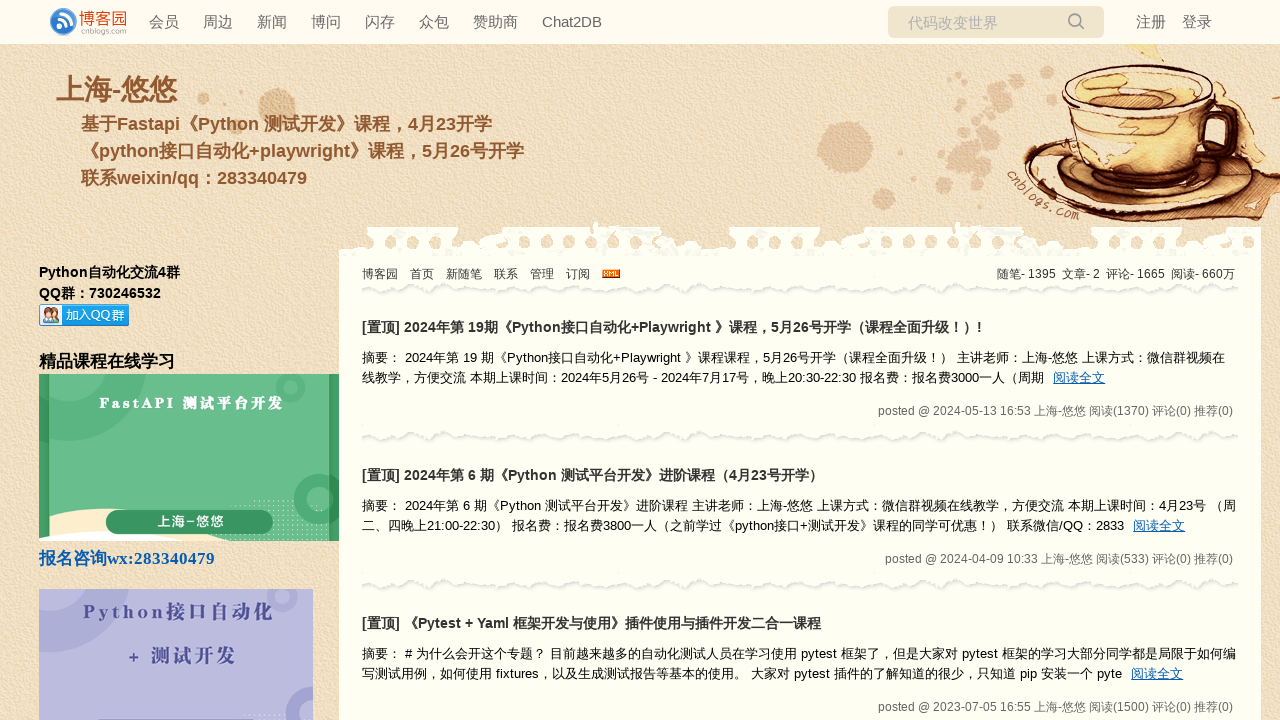

Scrolled horizontally
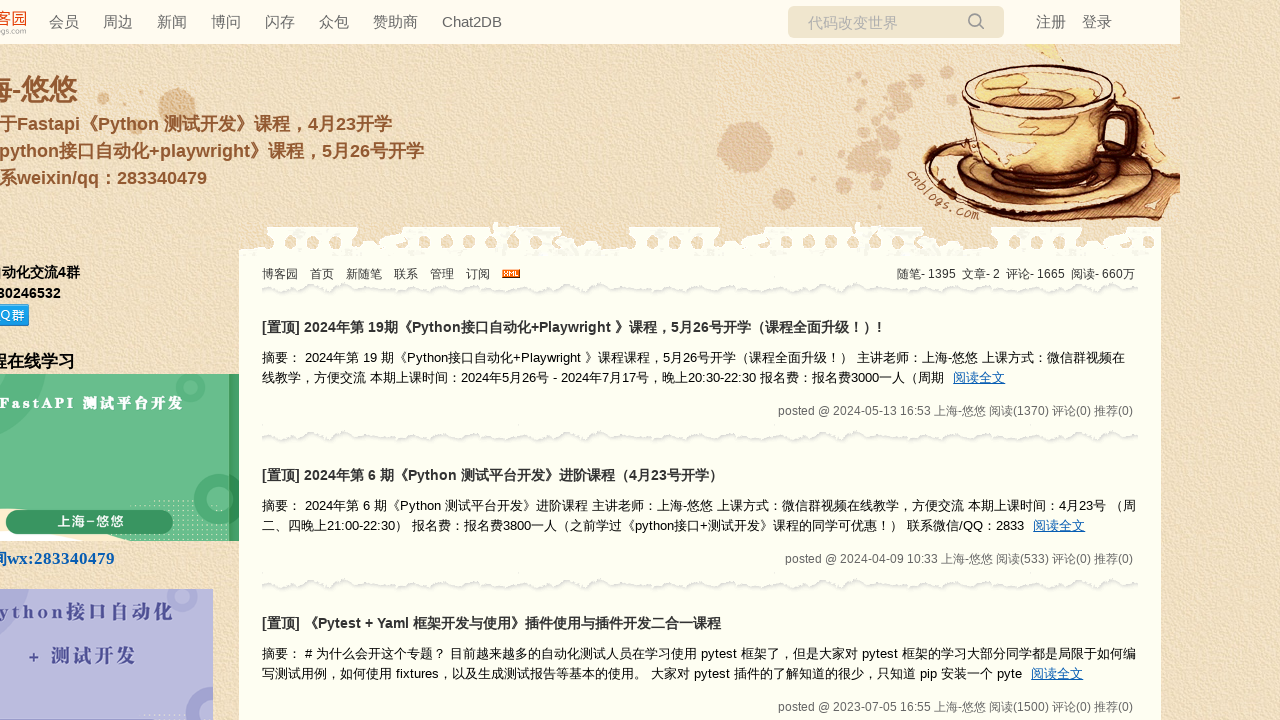

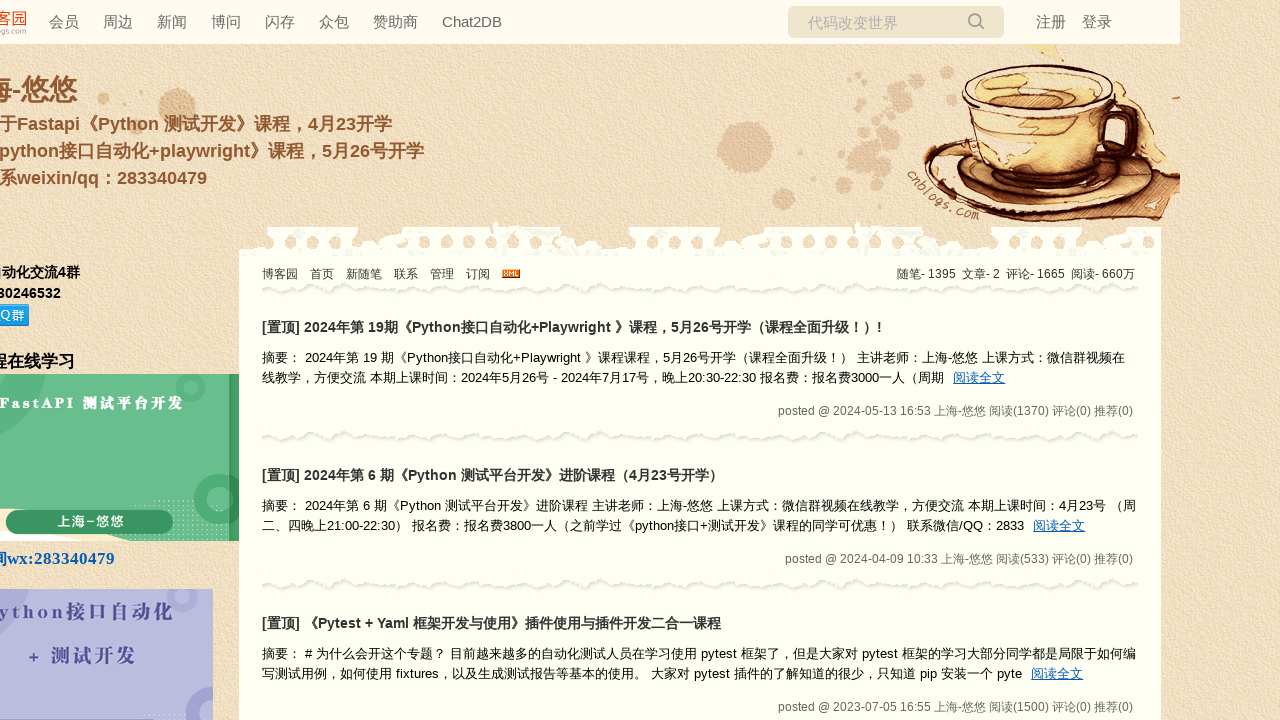